Opens the search bar by clicking the search button and types a query into the search input

Starting URL: https://webdriver.io/

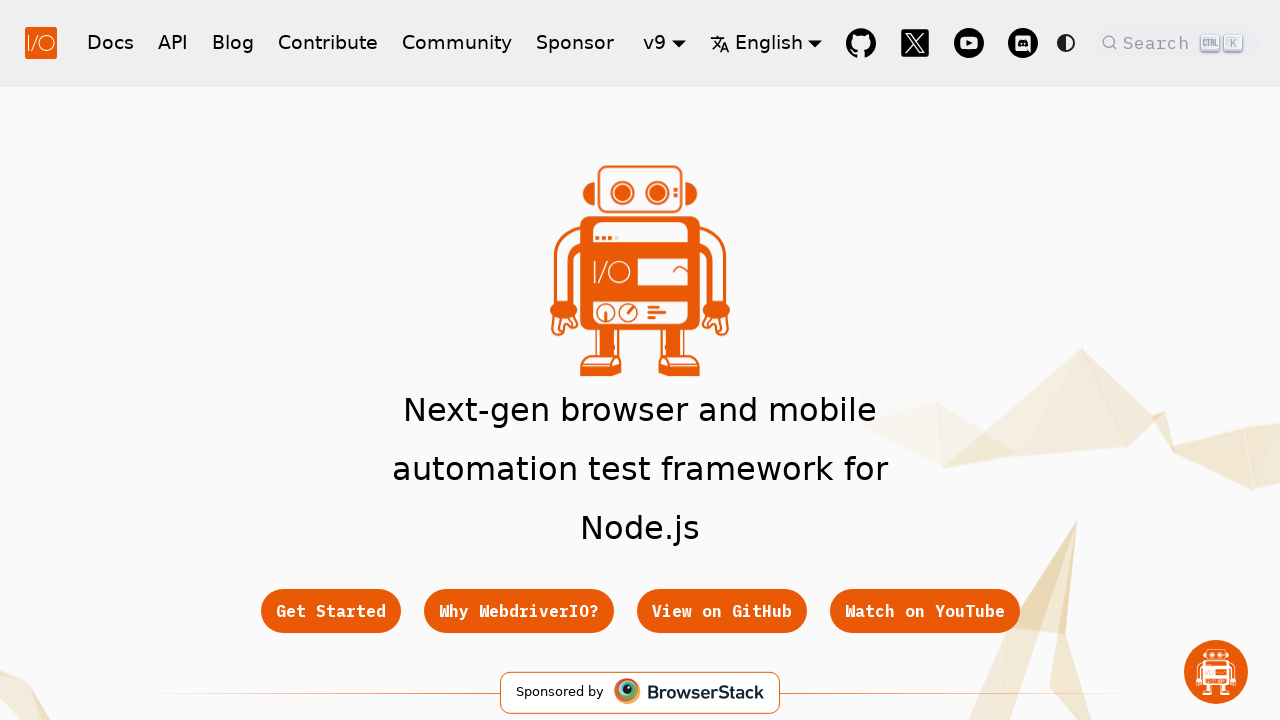

Clicked search button to open search modal at (1177, 42) on button.DocSearch-Button
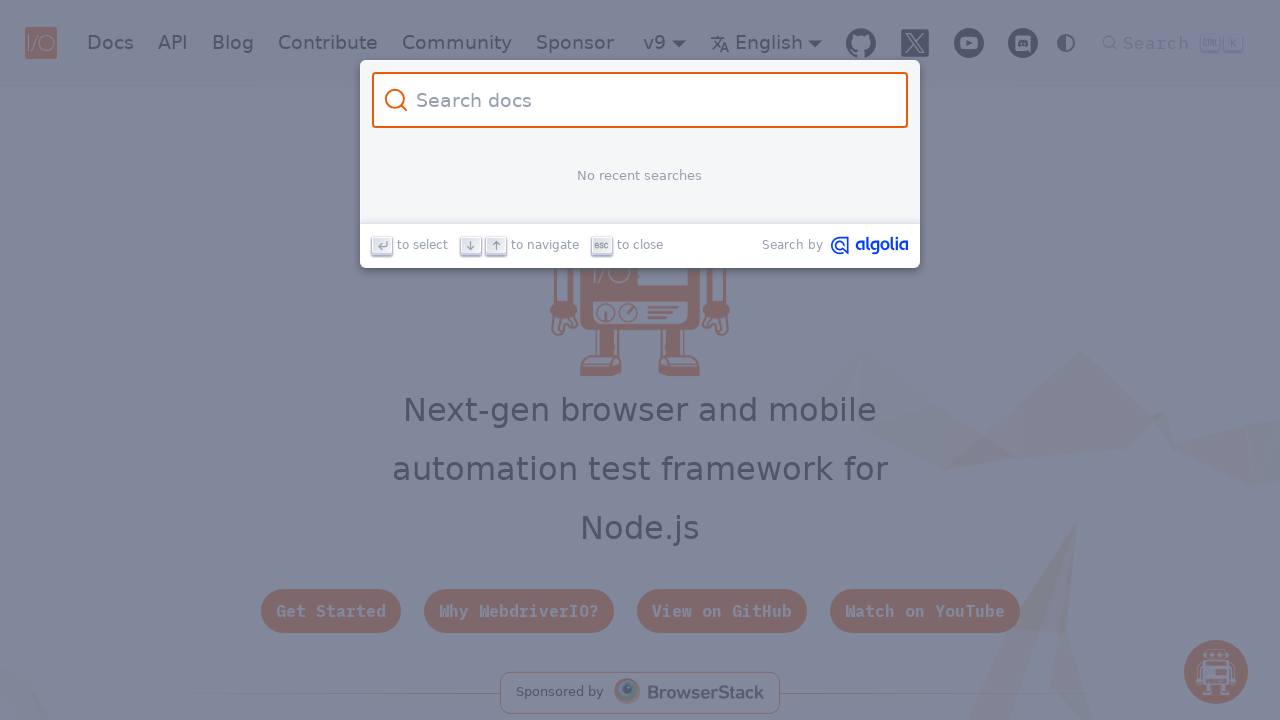

Typed 'all is done' into search input on input.DocSearch-Input
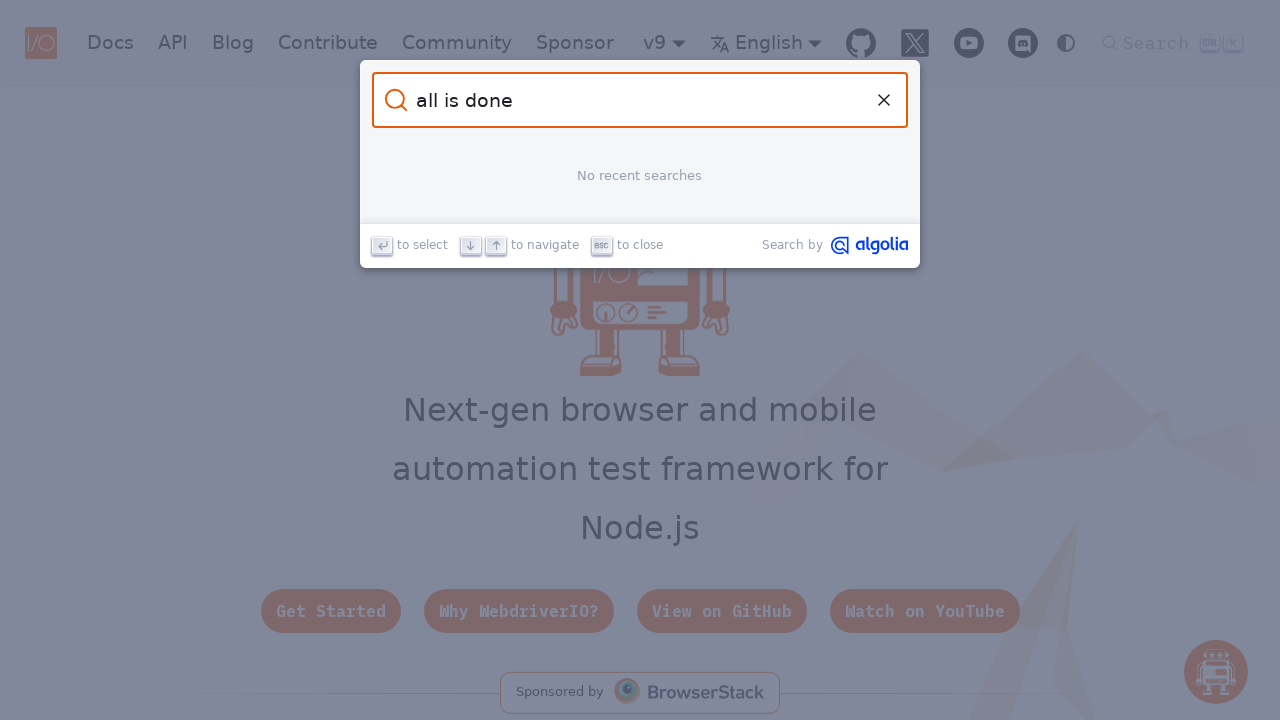

Waited for search results to load
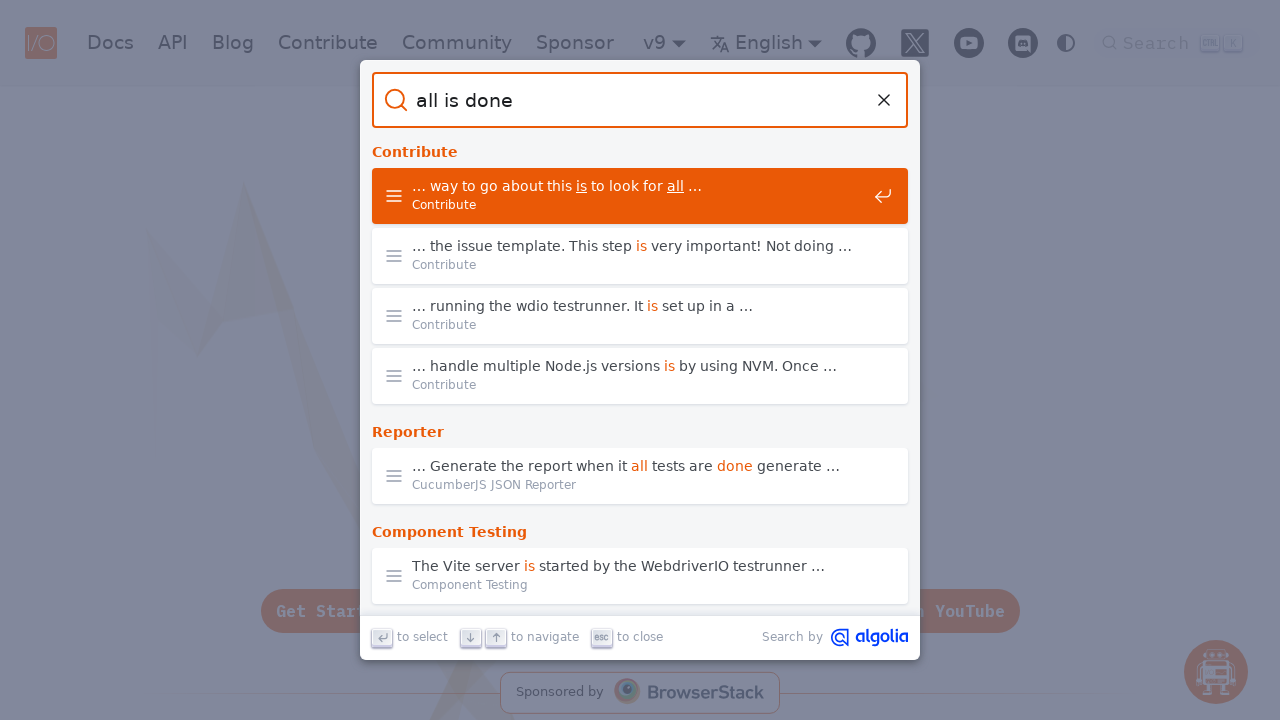

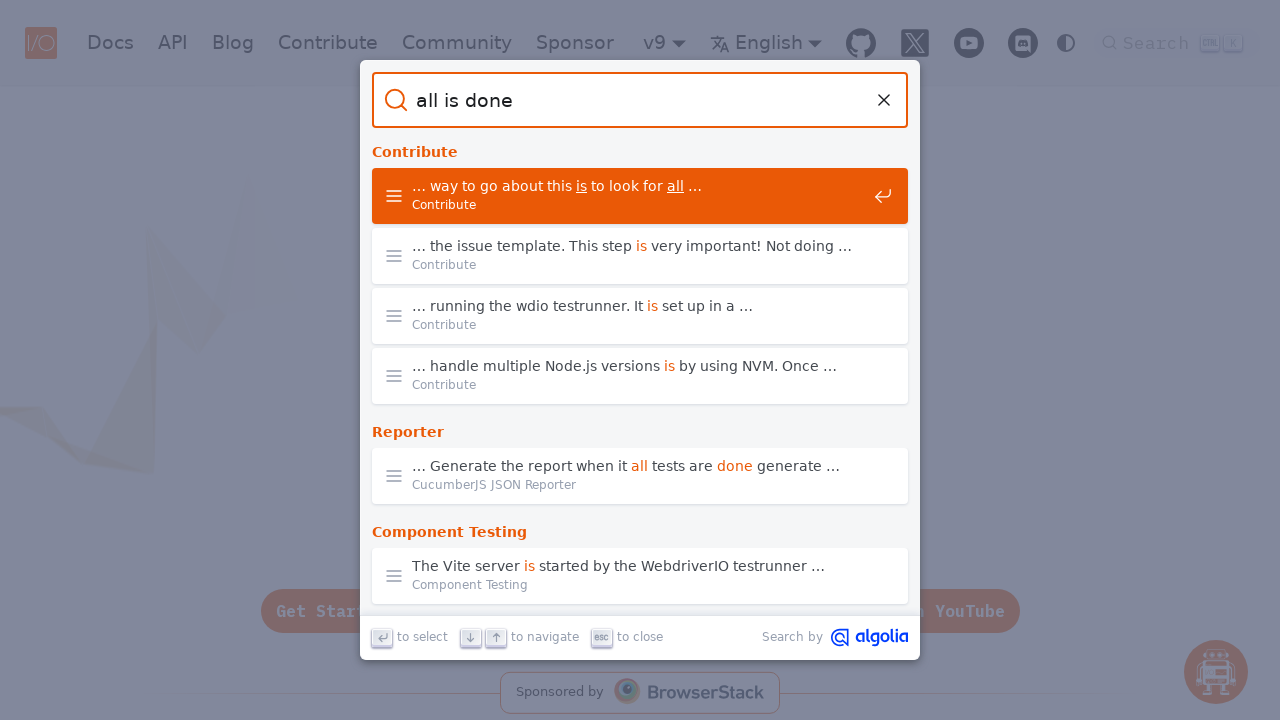